Tests the registration form validation on DemoBlaze by entering a username with less than 8 characters and verifying the error message is displayed in an alert.

Starting URL: https://www.demoblaze.com/index.html

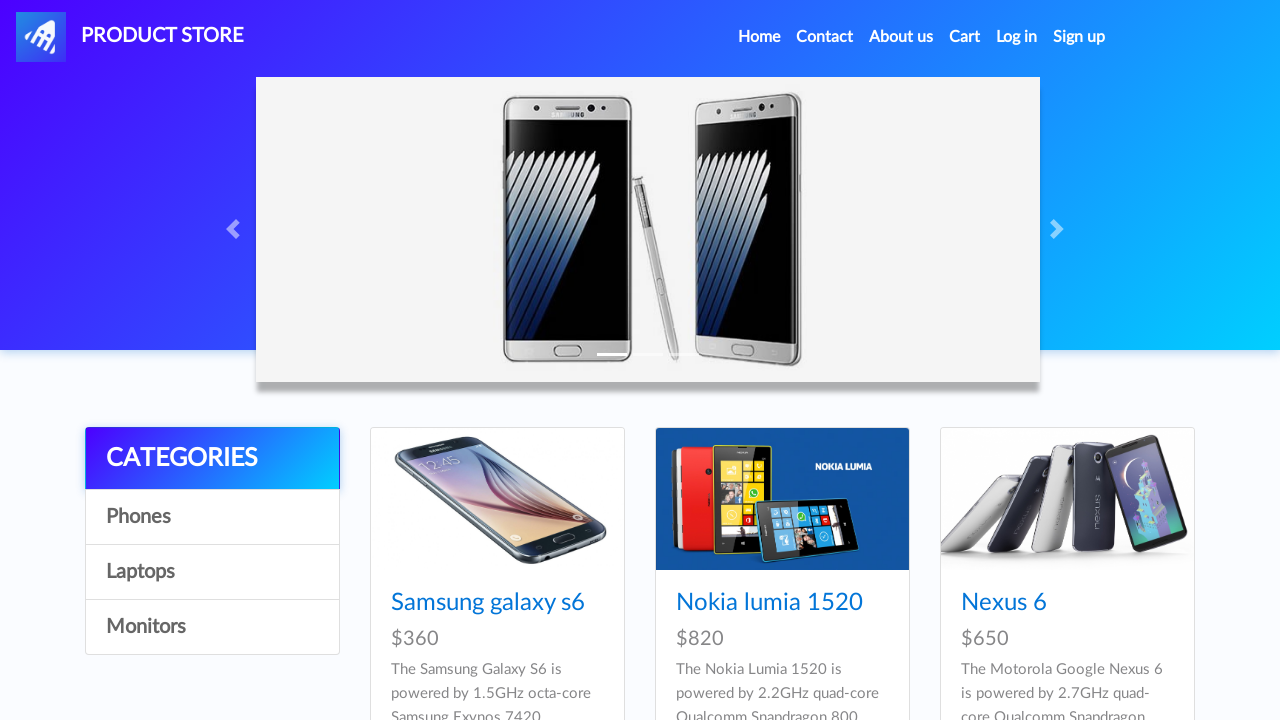

Clicked Sign up button to open registration modal at (1079, 37) on #signin2
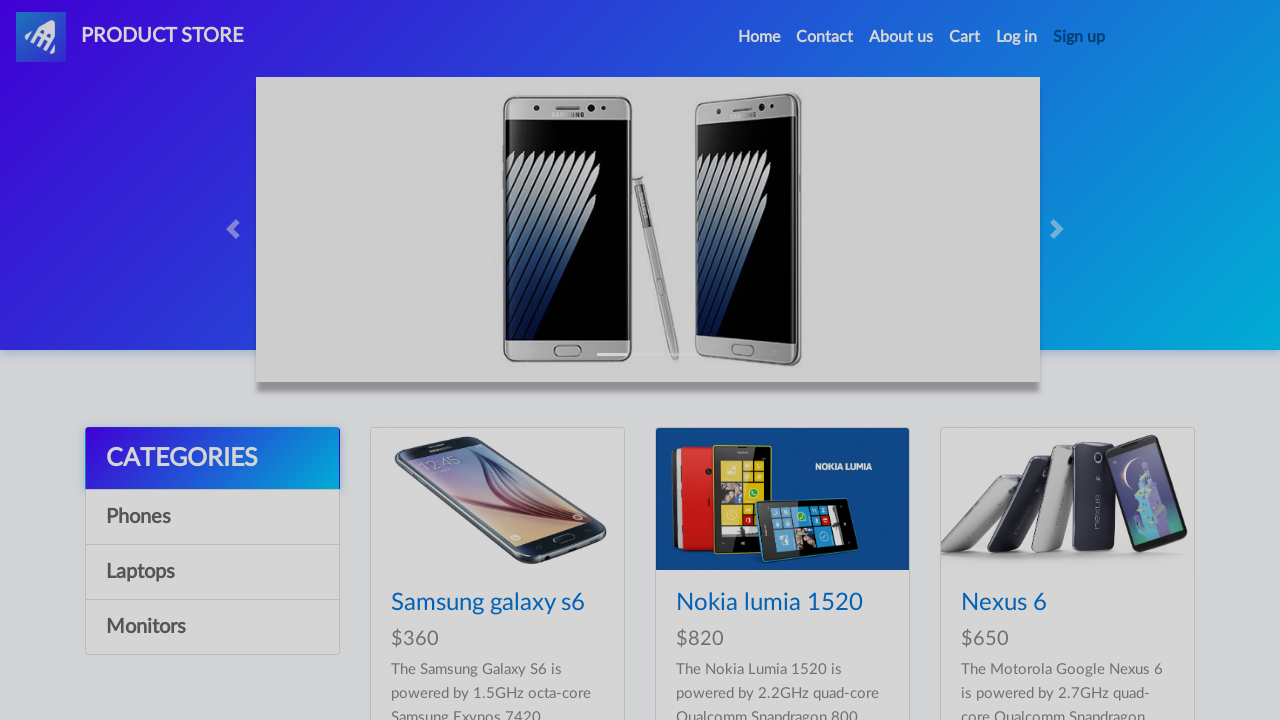

Registration modal appeared with username field visible
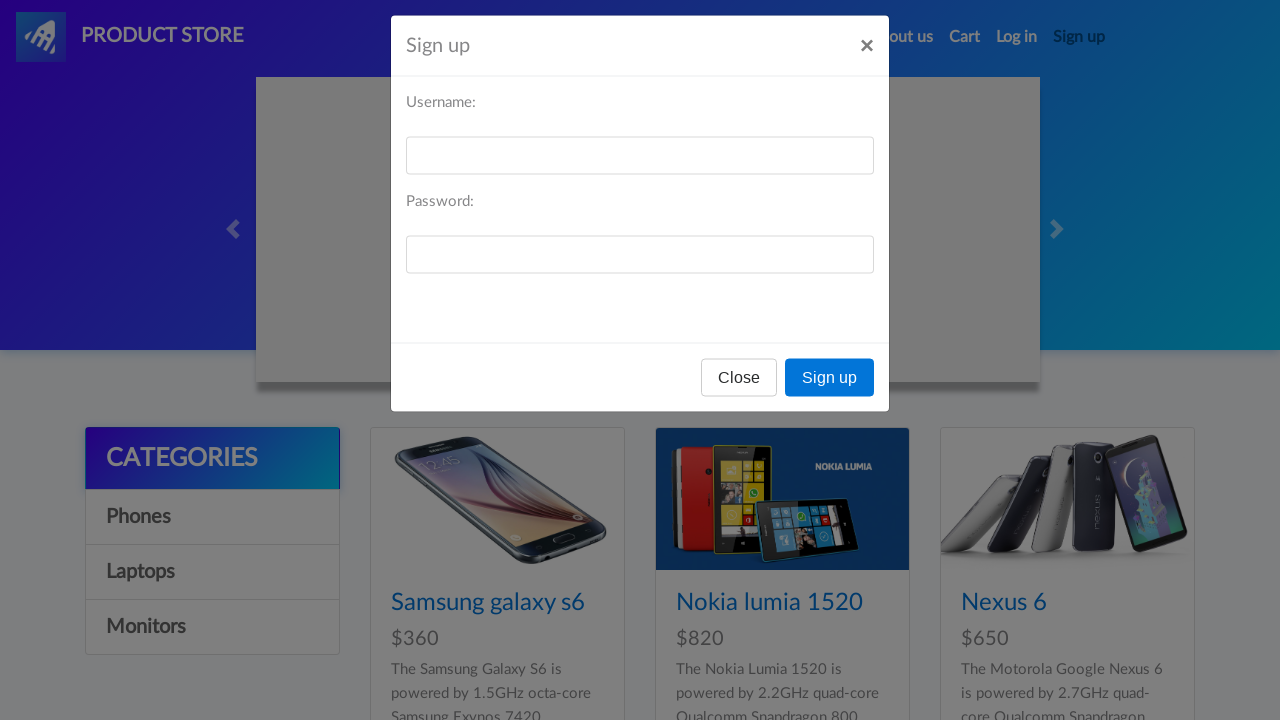

Filled username field with 'pyt' (less than 8 characters) on #sign-username
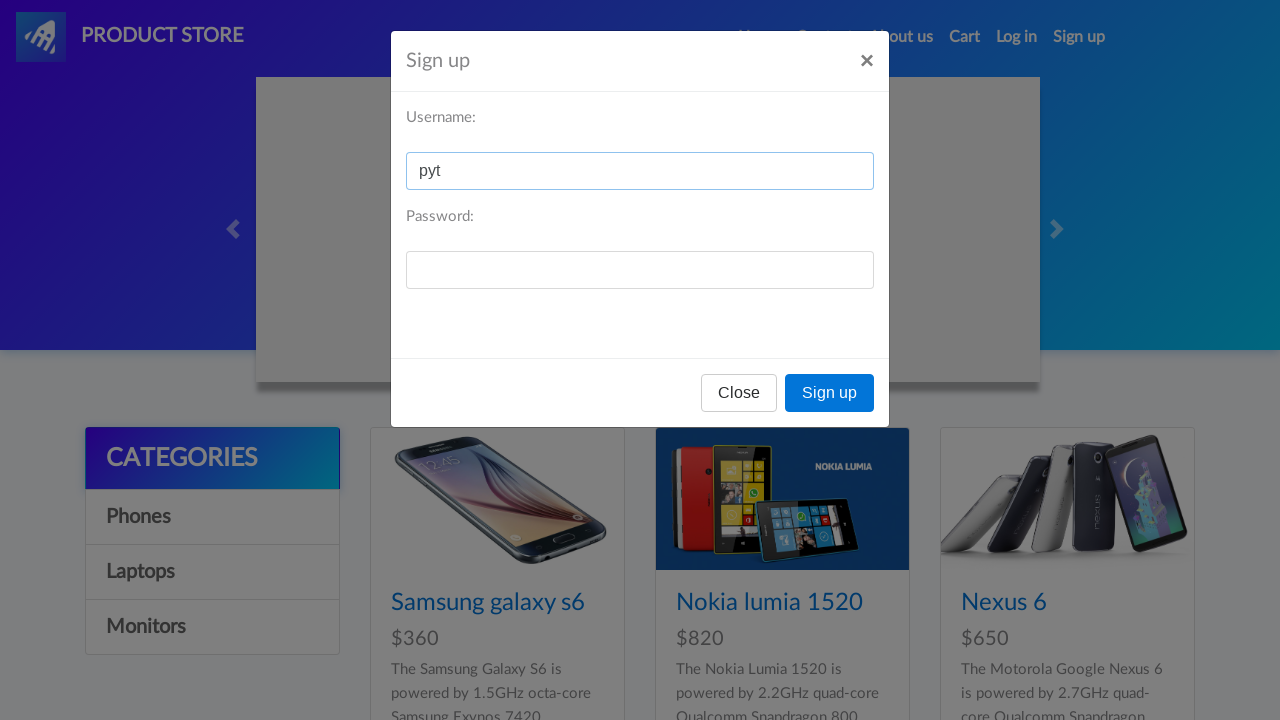

Filled password field with 'testpass123' on #sign-password
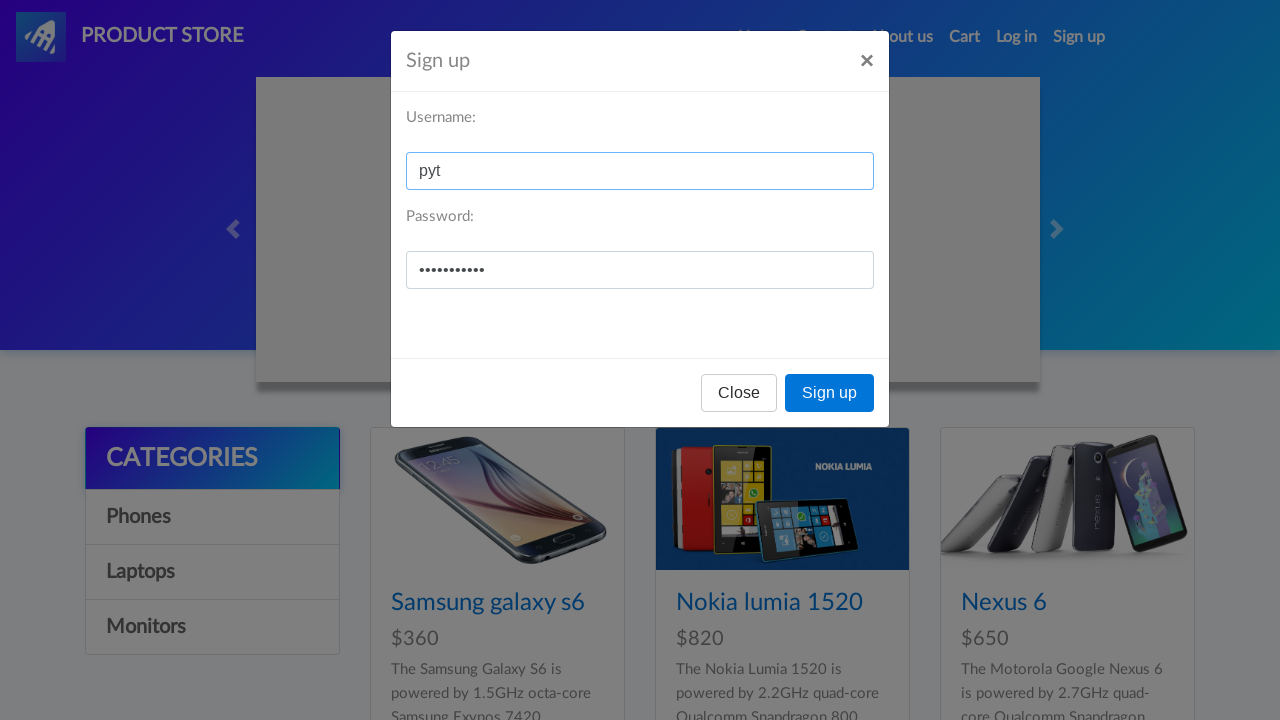

Clicked Sign up submit button at (830, 393) on xpath=//button[text()='Sign up']
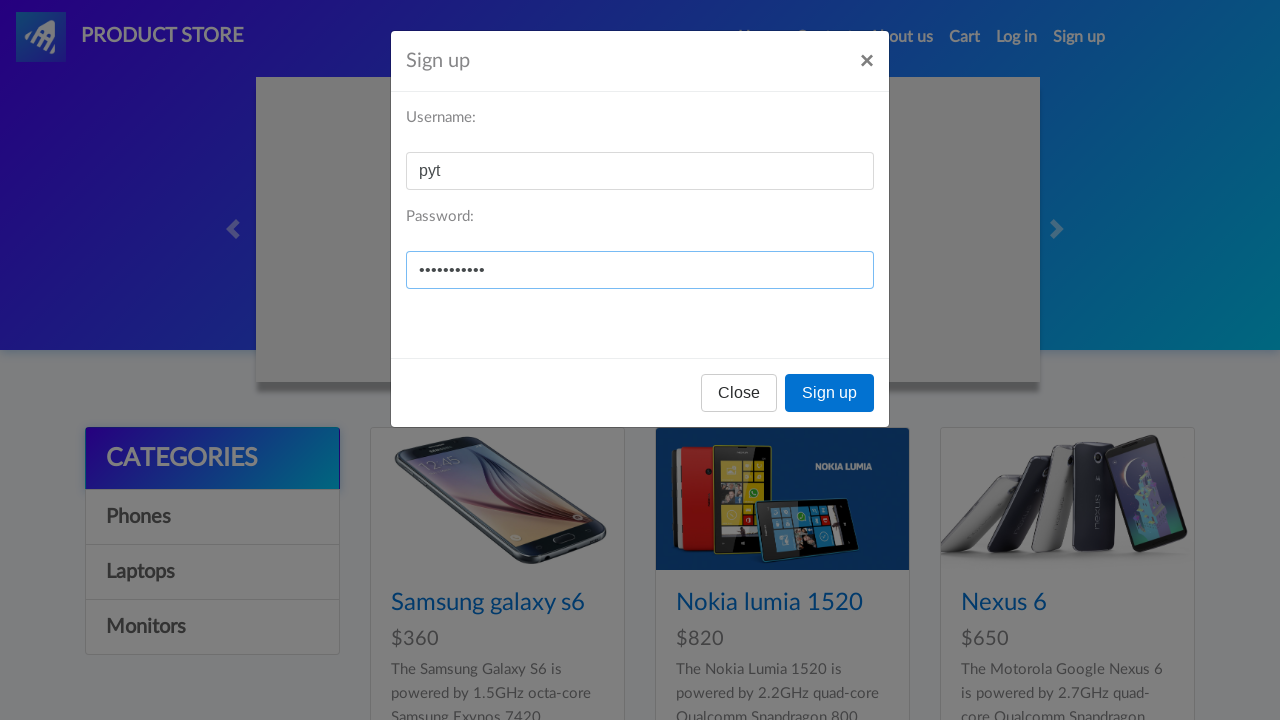

Set up dialog handler to accept alerts
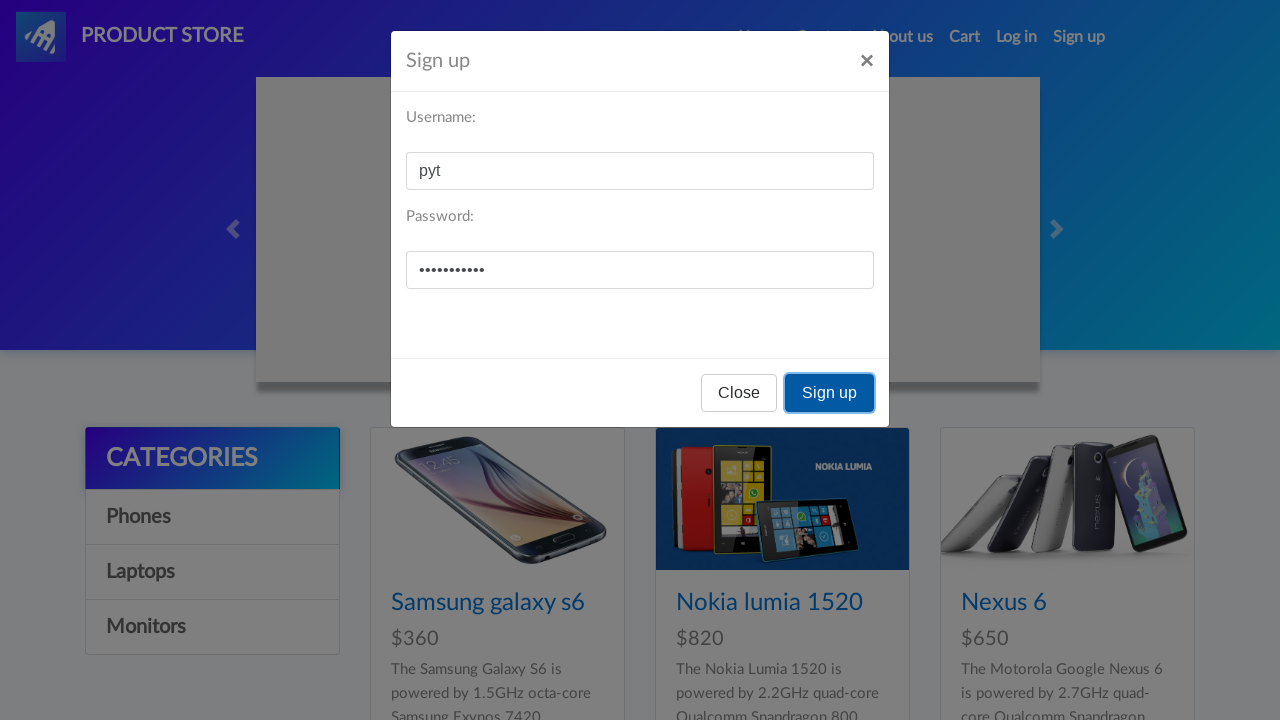

Waited 2 seconds for alert to appear and verify error message for username less than 8 characters
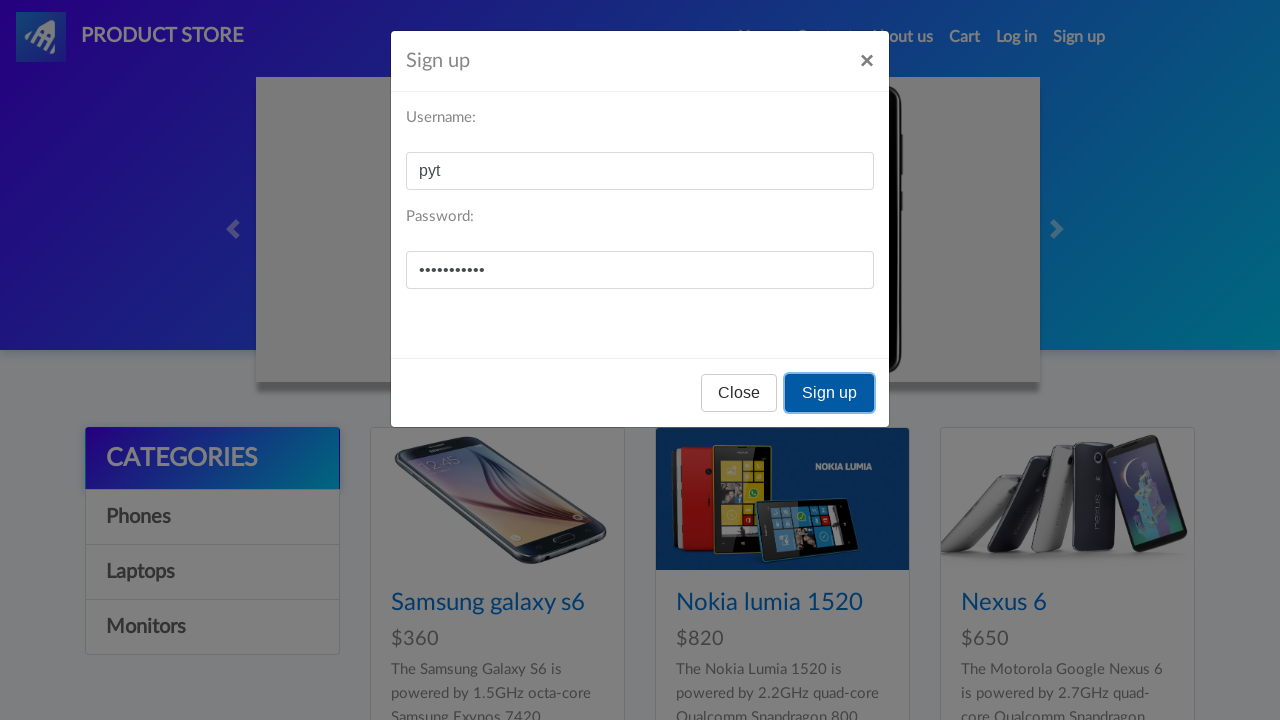

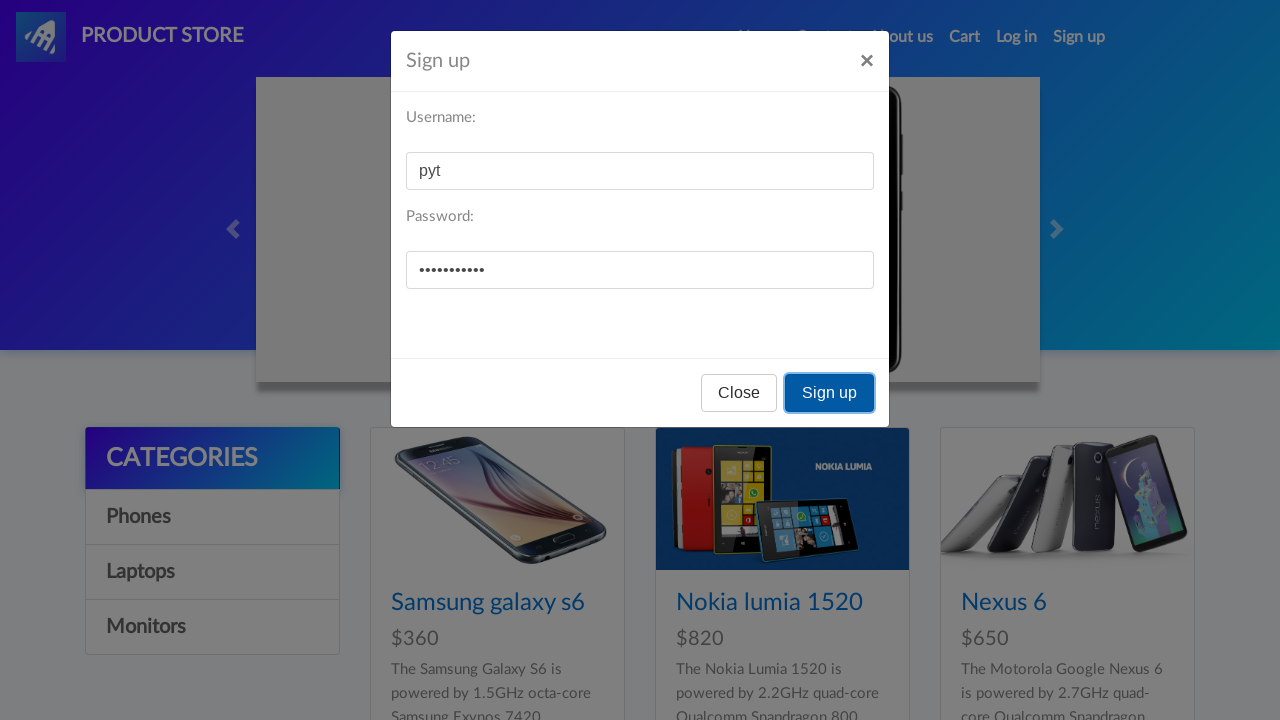